Tests the TodoMVC React application by adding multiple todo items with various character types (letters, numbers, special characters, mixed) and verifying they are added to the list successfully.

Starting URL: http://todomvc.com/examples/typescript-react/#/

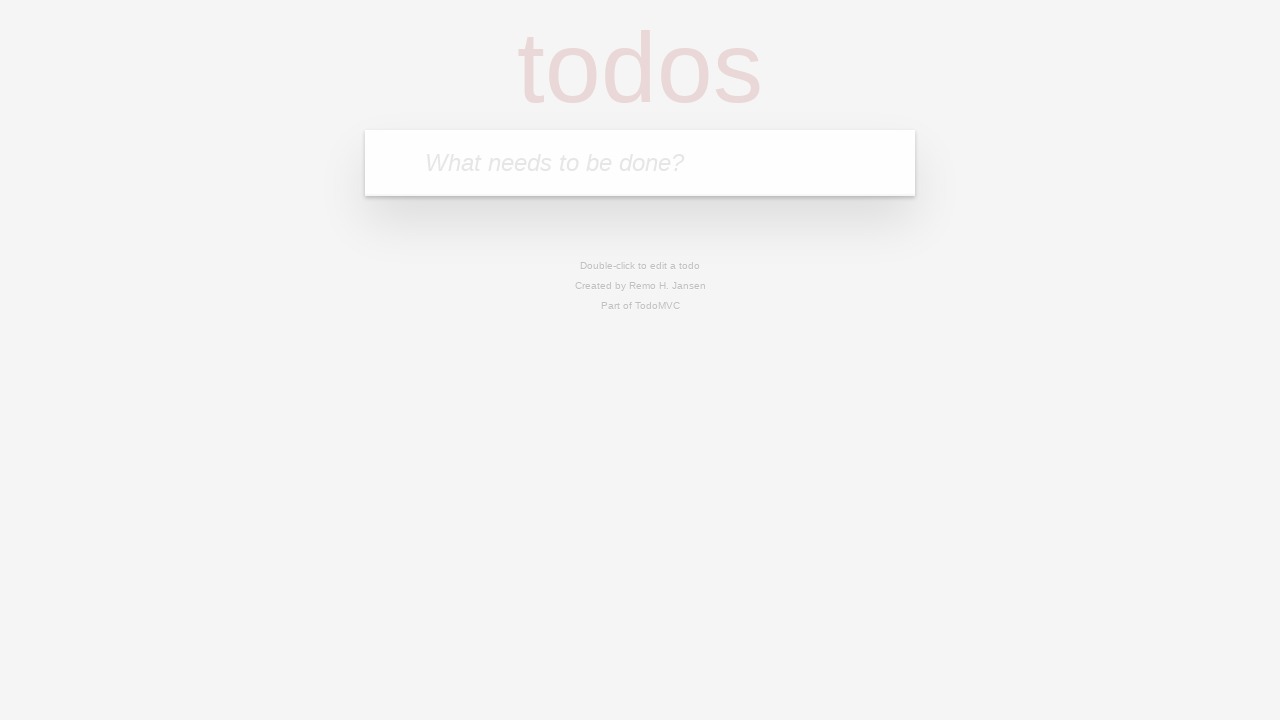

Todo input box is visible
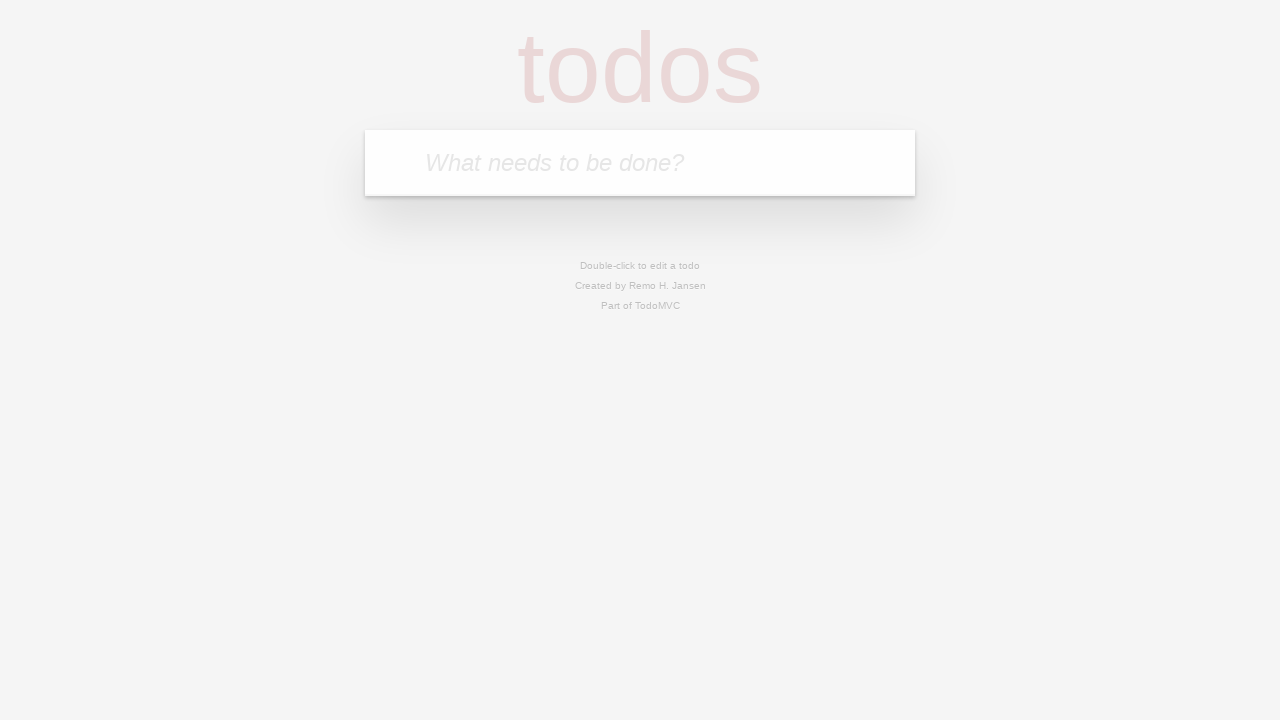

Filled todo input with 'abcdefghijklmnopqrstuvwxyzABCDEFGHIJKLMNOPQRSTUVWXYZ' on input.new-todo
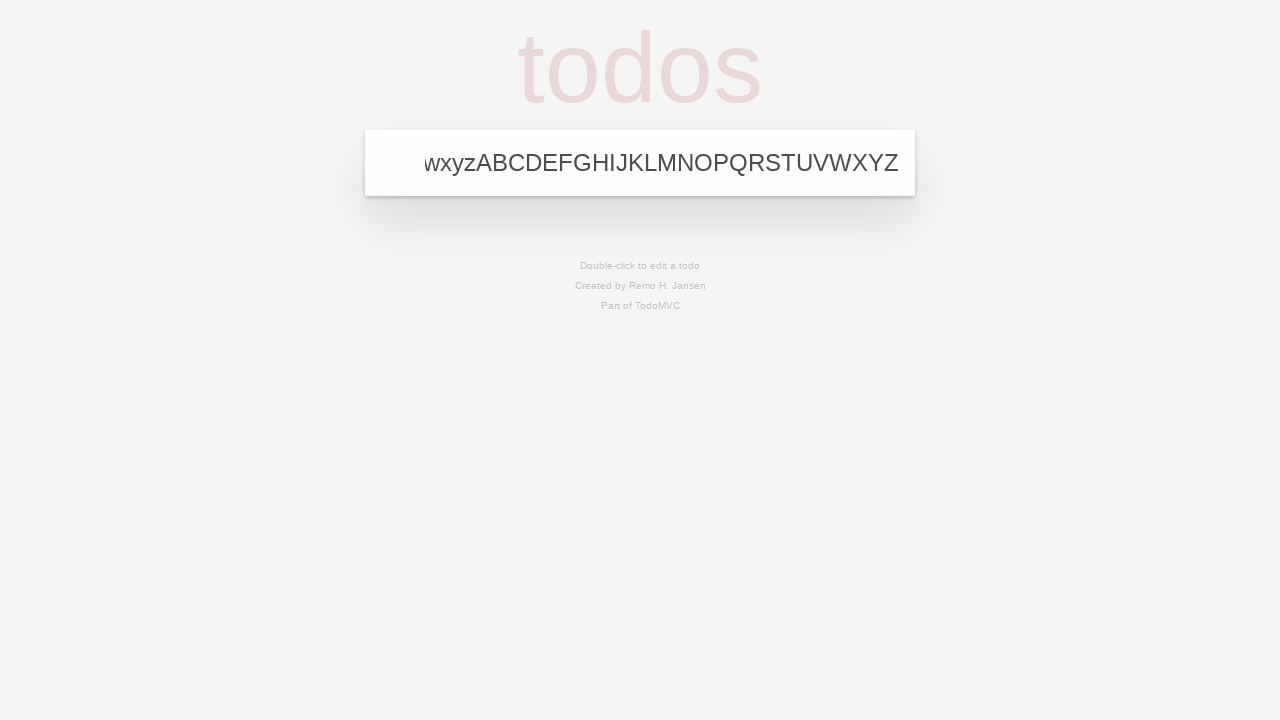

Pressed Enter to add todo item on input.new-todo
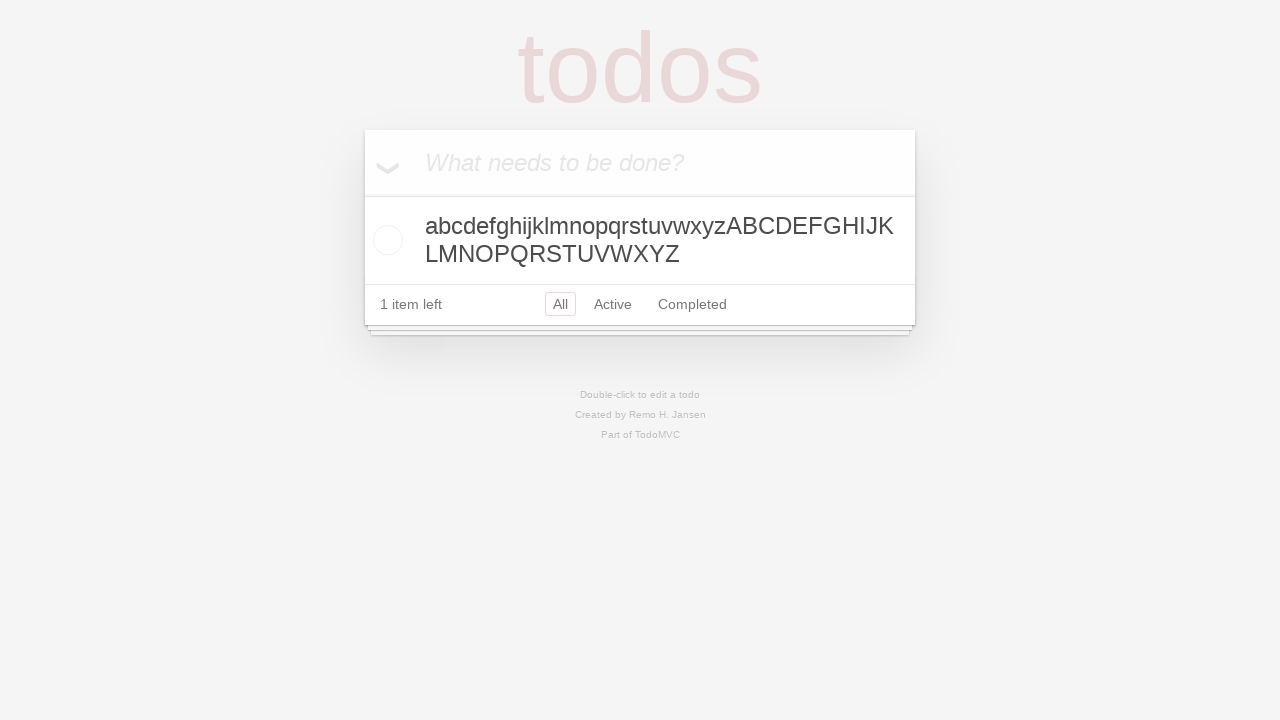

Todo item added and todo list is visible
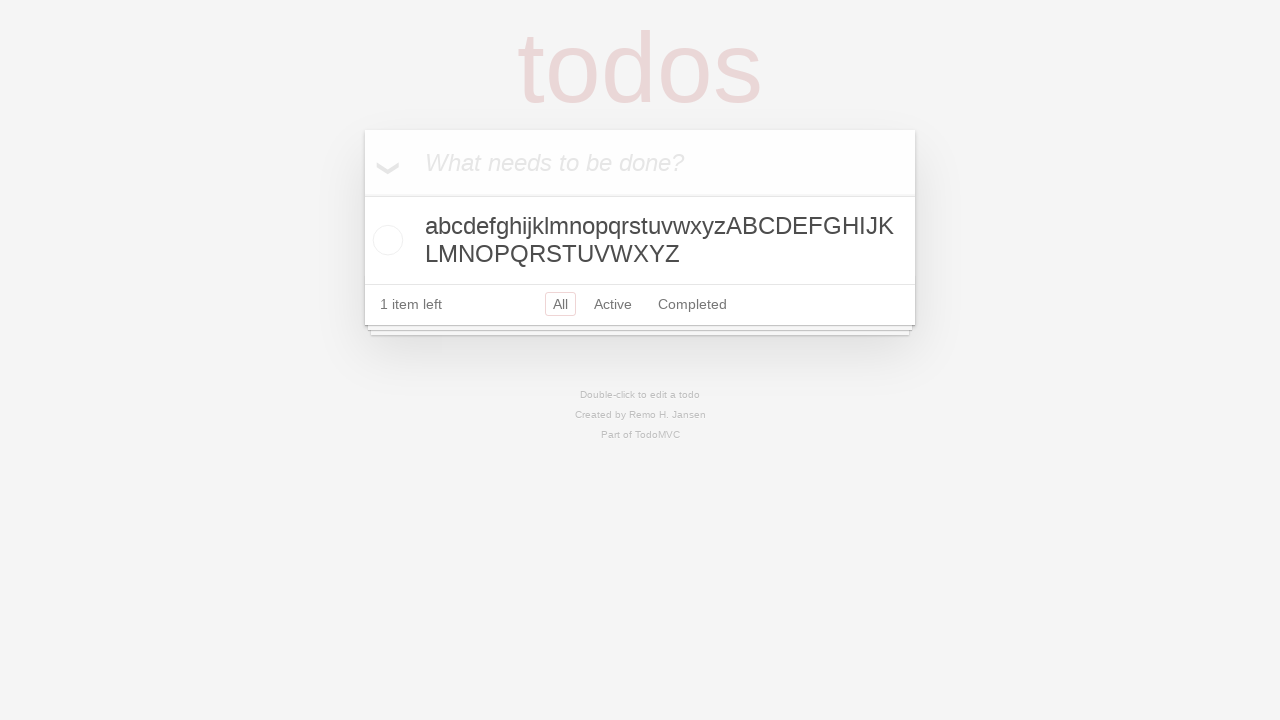

Filled todo input with '0123456789' on input.new-todo
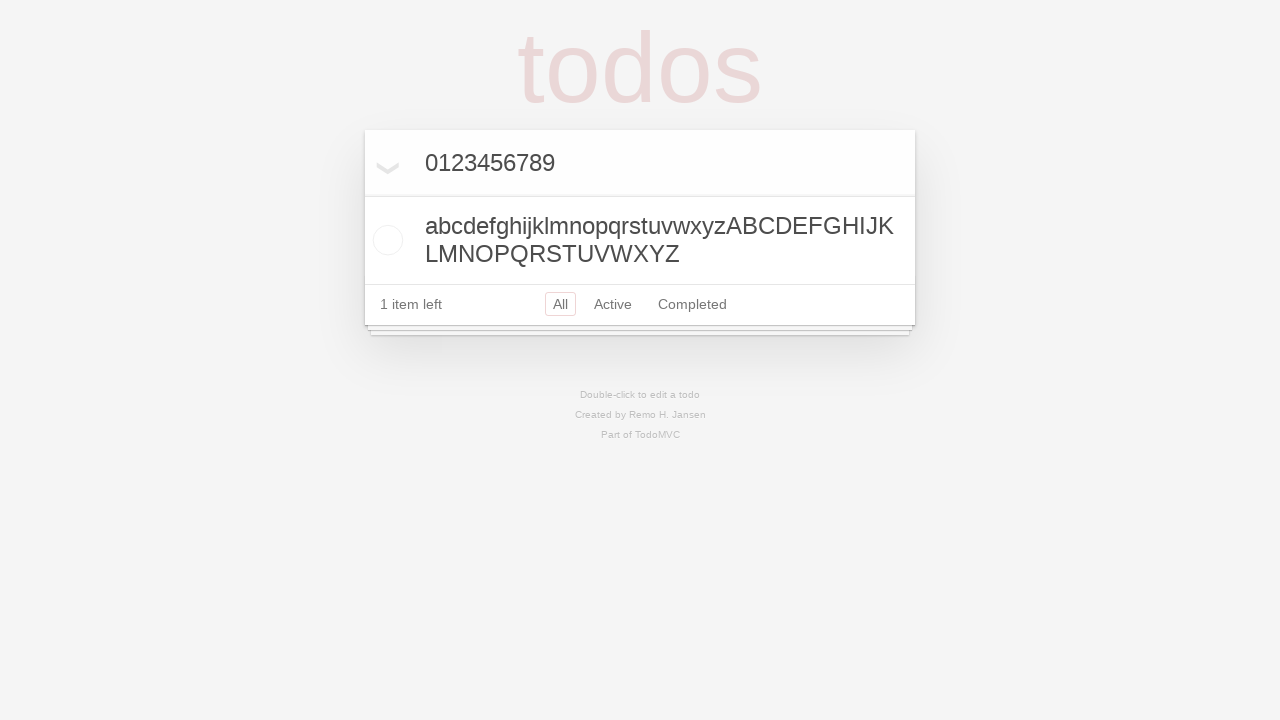

Pressed Enter to add todo item on input.new-todo
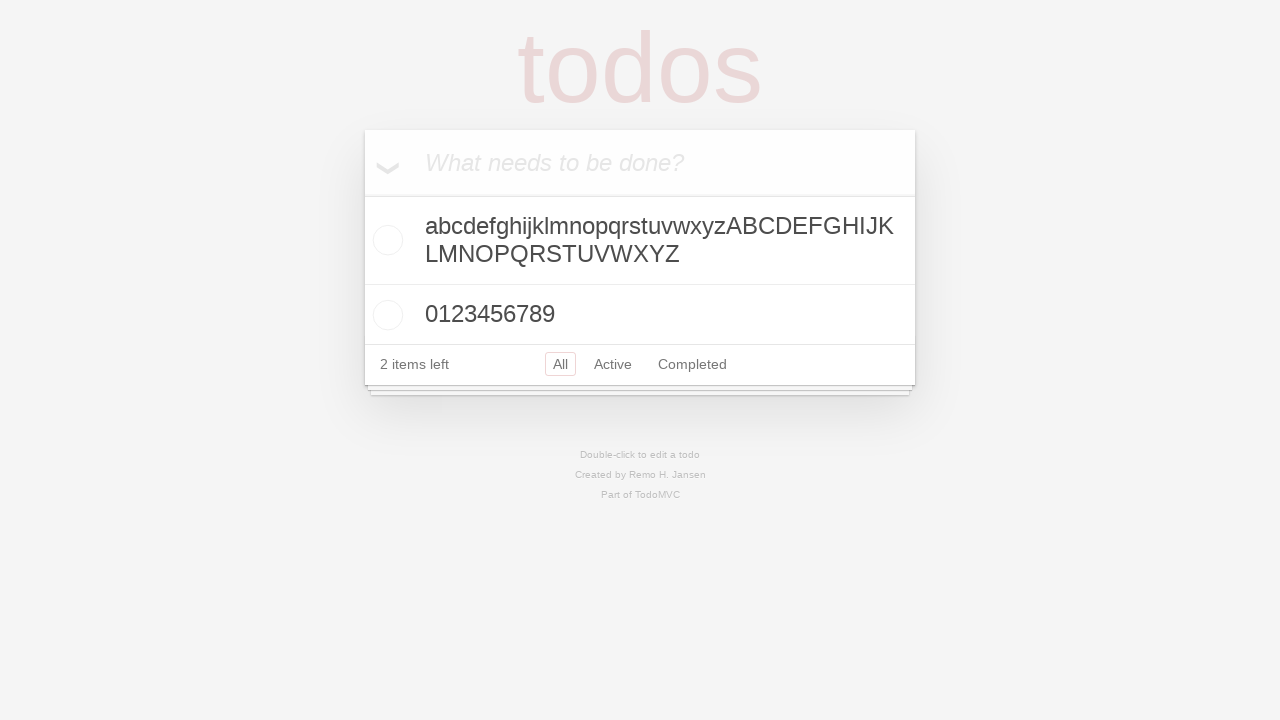

Todo item added and todo list is visible
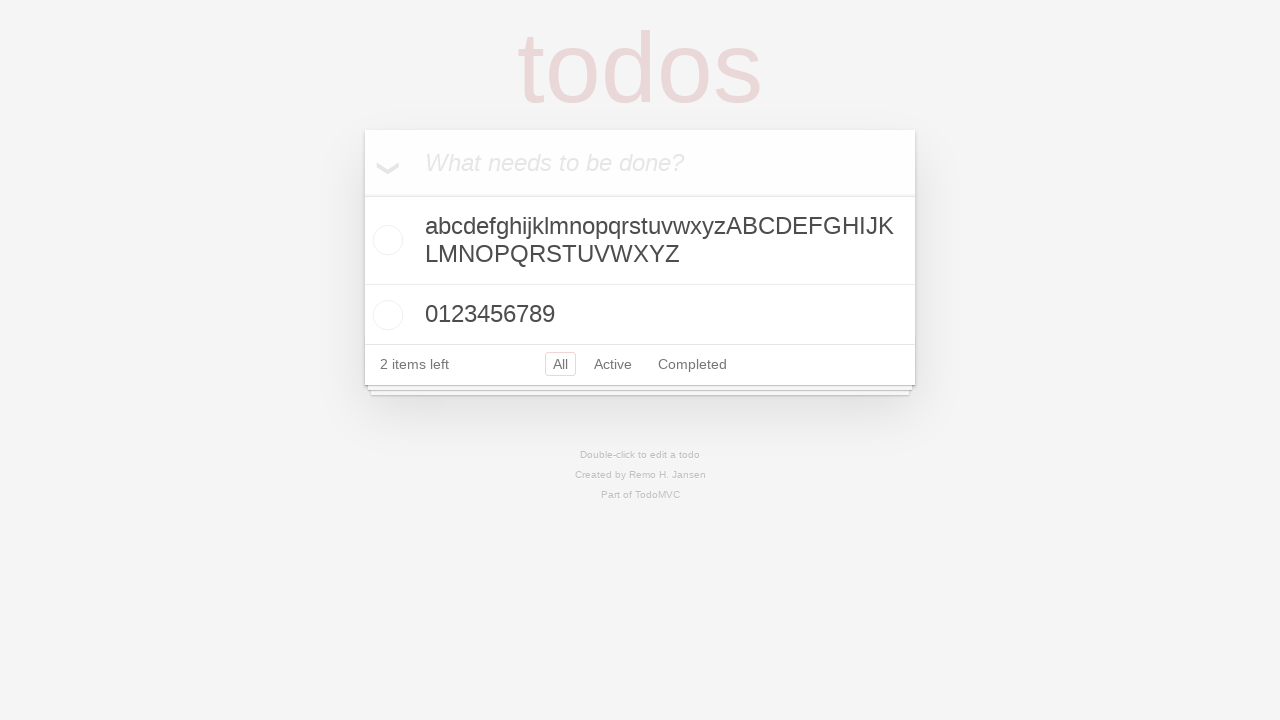

Filled todo input with '`~!@#$%^&*()_   +-={}|[]\/.,<>?':;' on input.new-todo
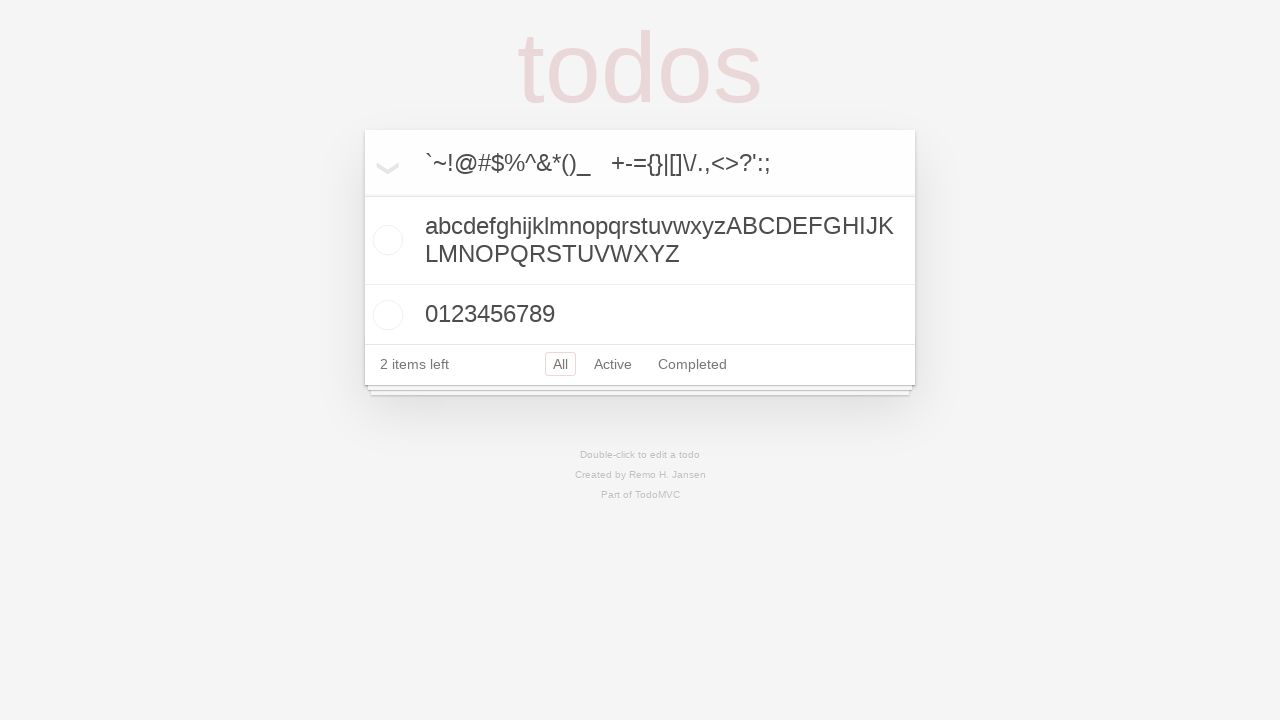

Pressed Enter to add todo item on input.new-todo
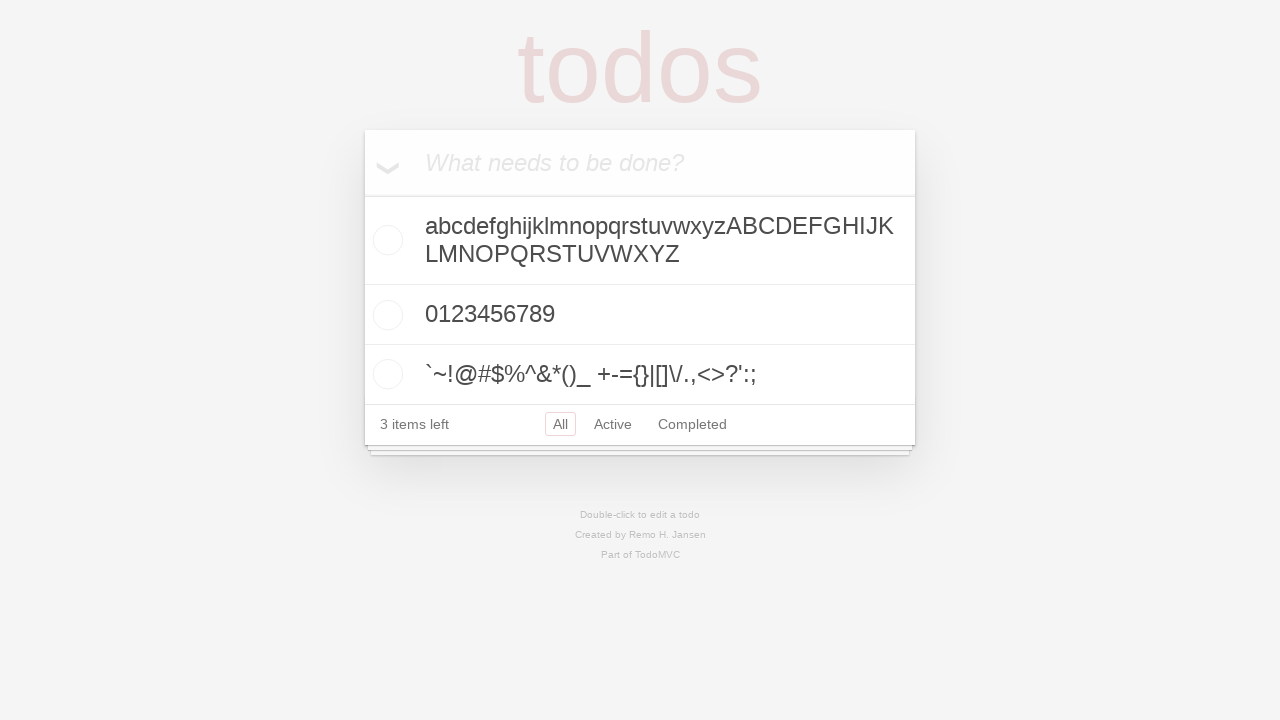

Todo item added and todo list is visible
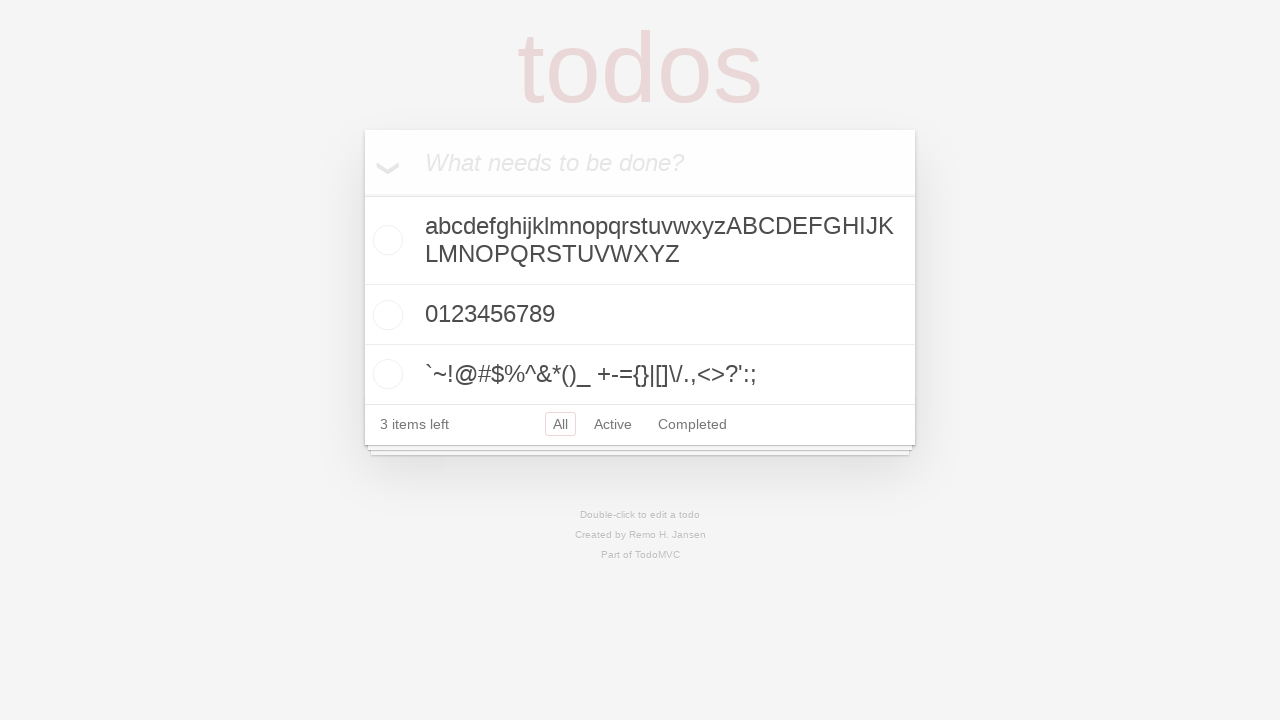

Filled todo input with '      J@mE$_Bond 007' on input.new-todo
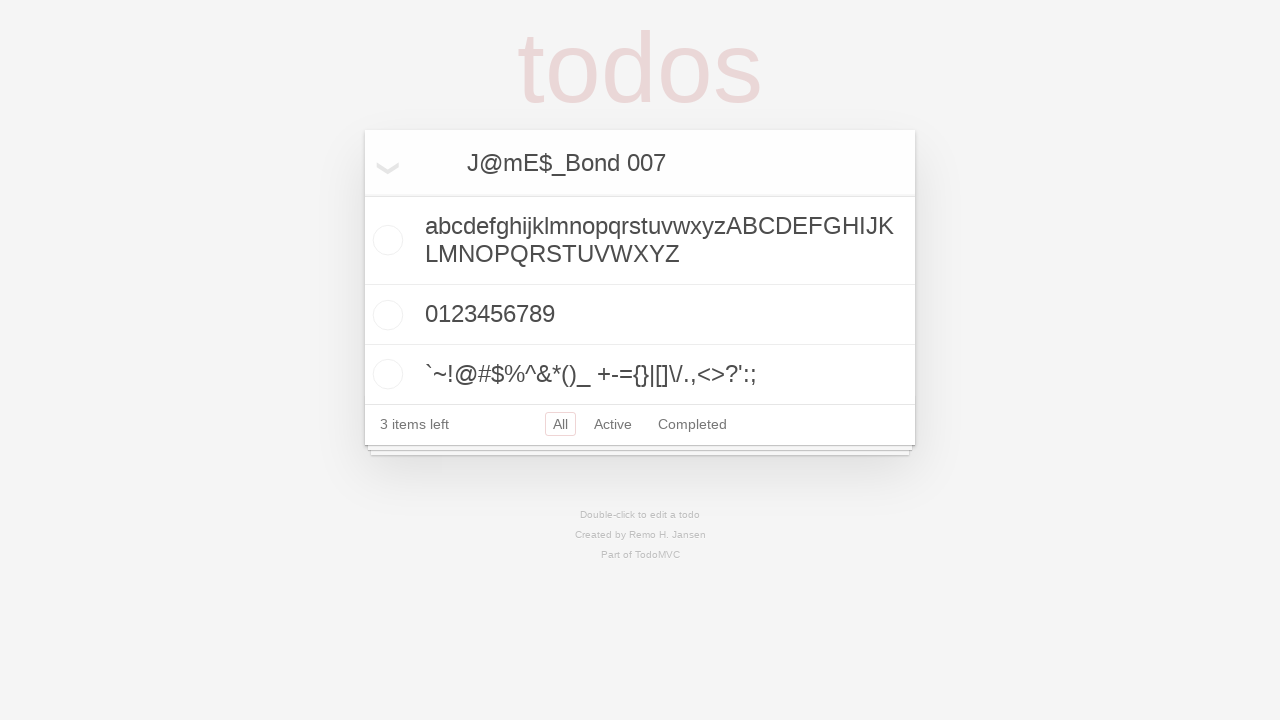

Pressed Enter to add todo item on input.new-todo
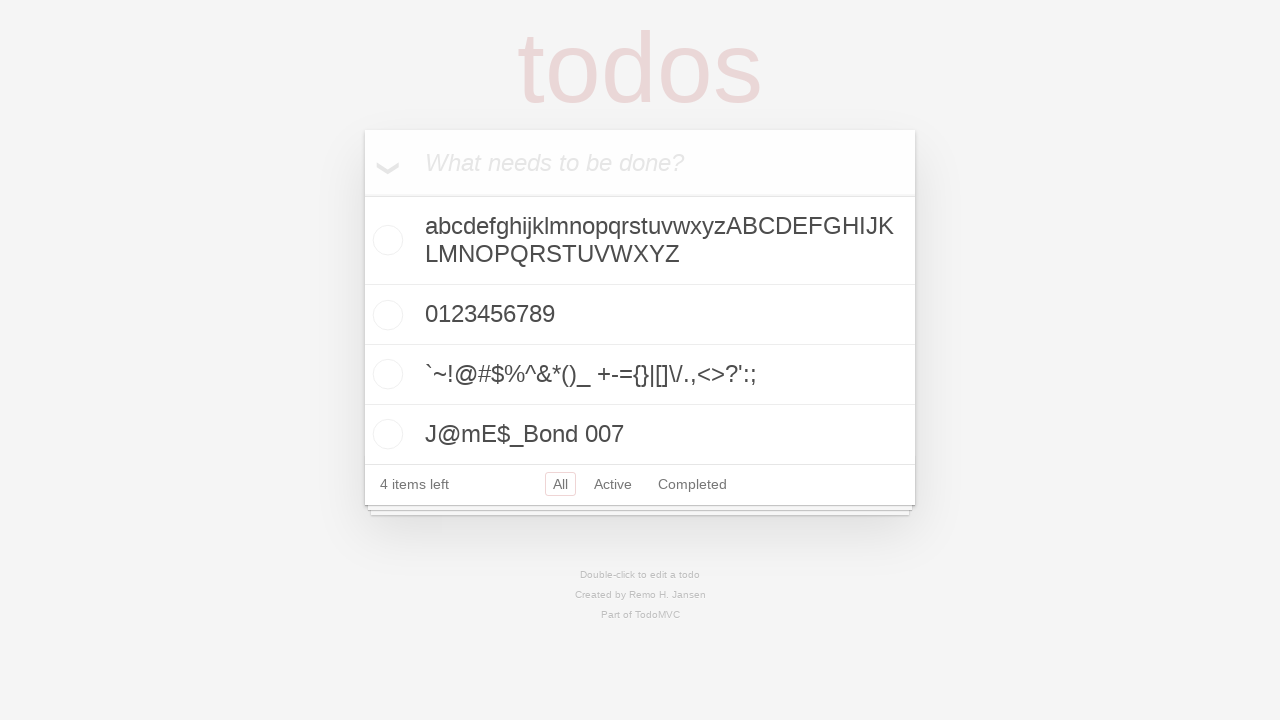

Todo item added and todo list is visible
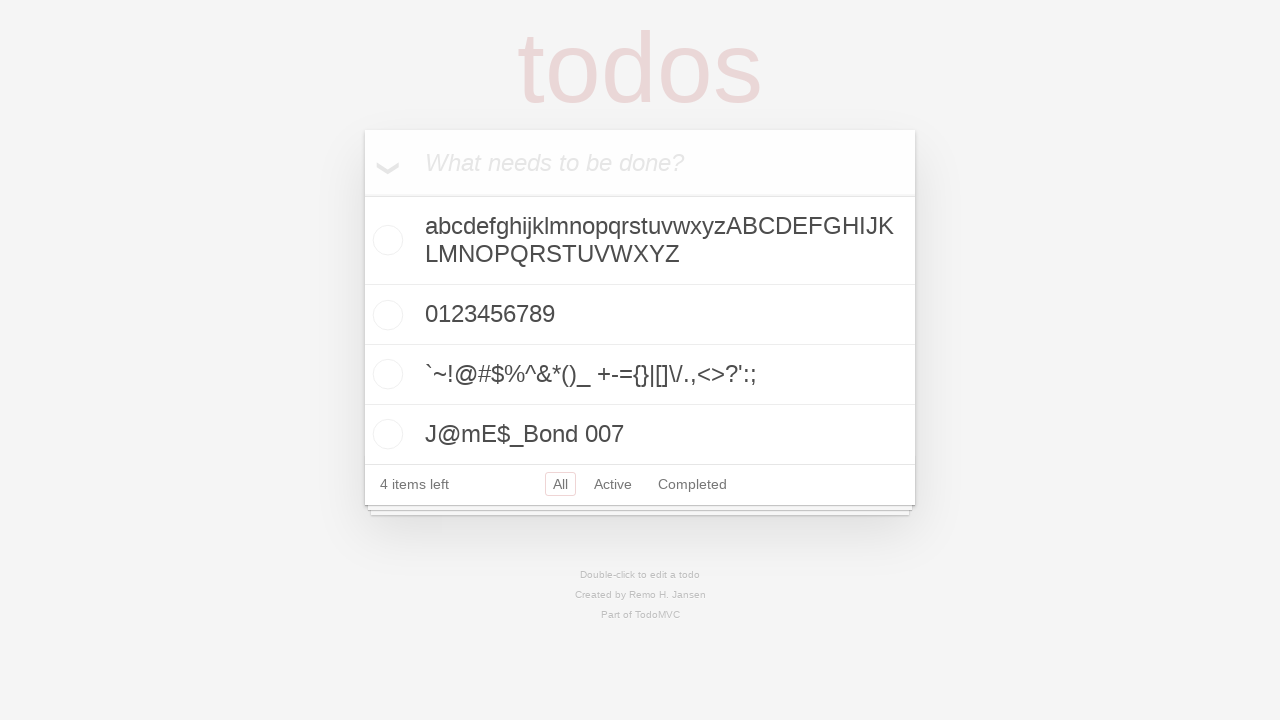

Todo count is displayed
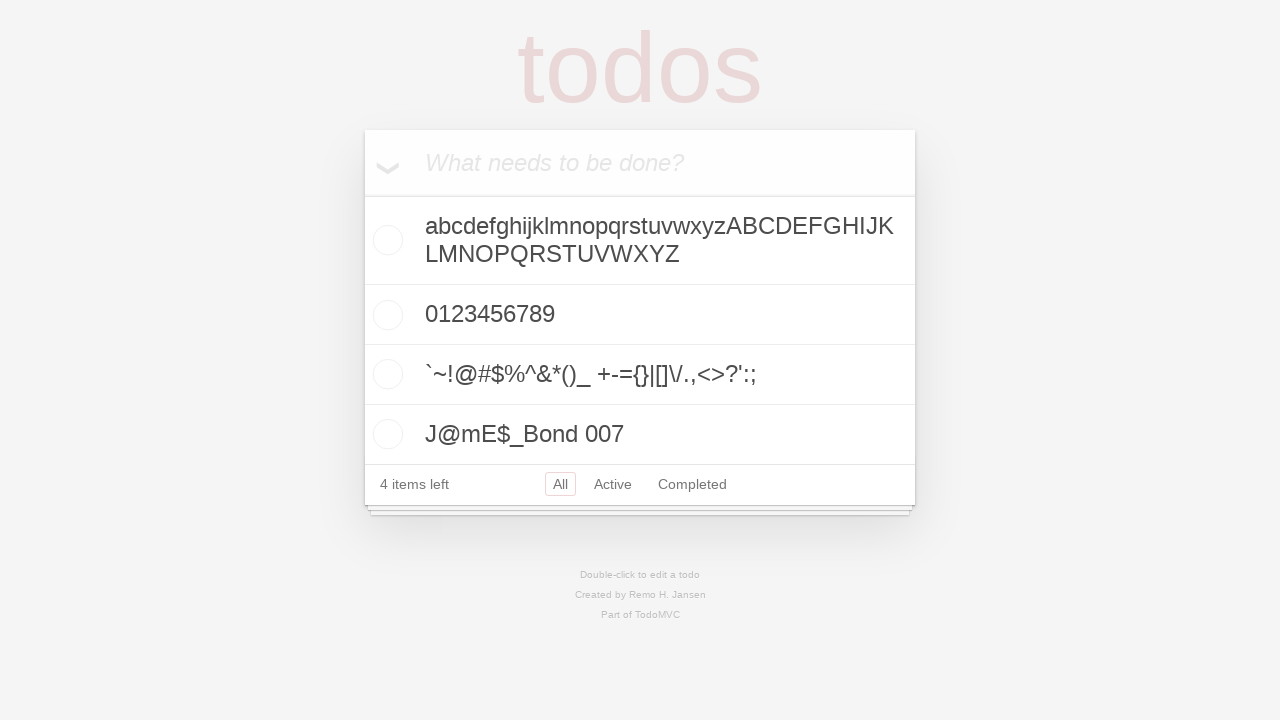

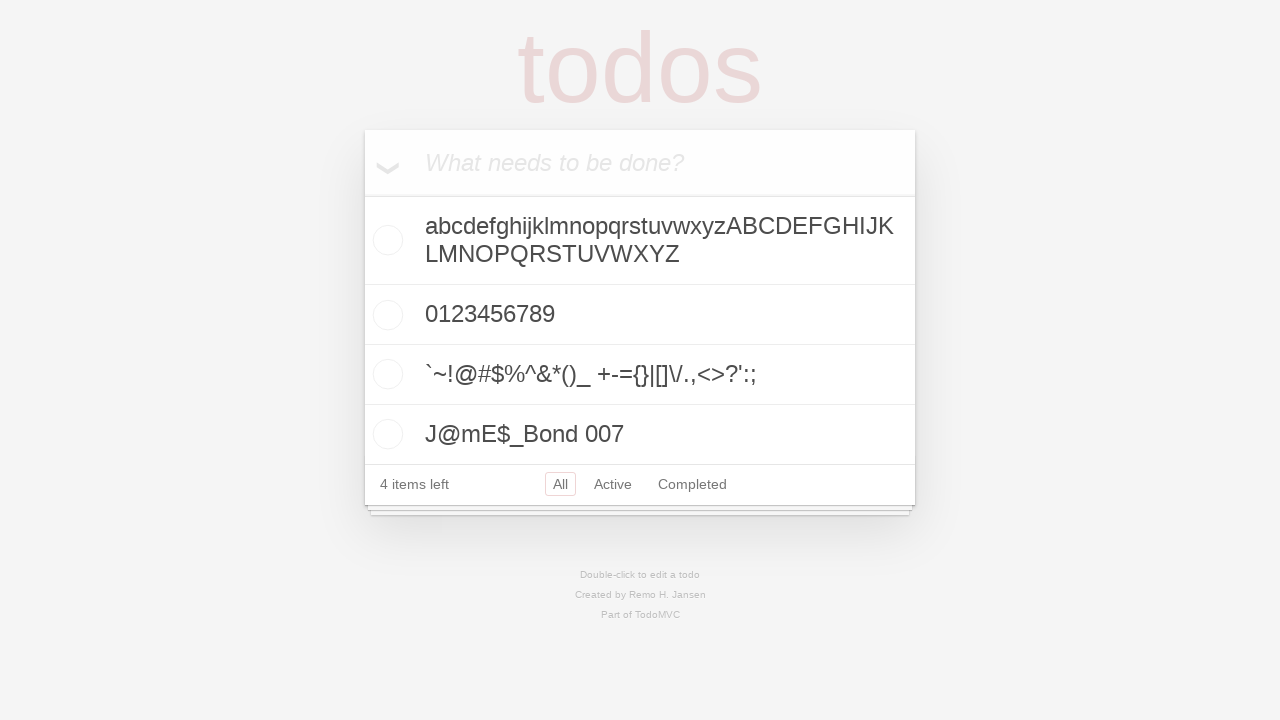